Counts links in the first column of the footer section

Starting URL: https://rahulshettyacademy.com/AutomationPractice/

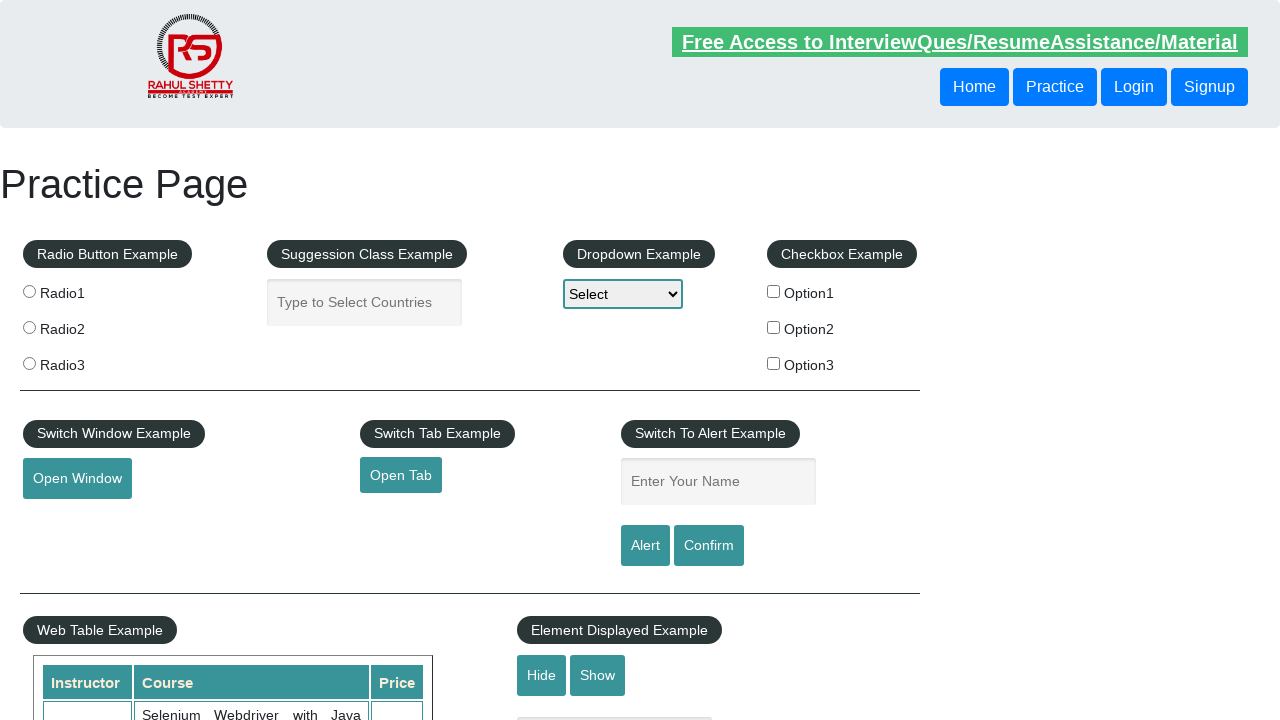

Navigated to https://rahulshettyacademy.com/AutomationPractice/
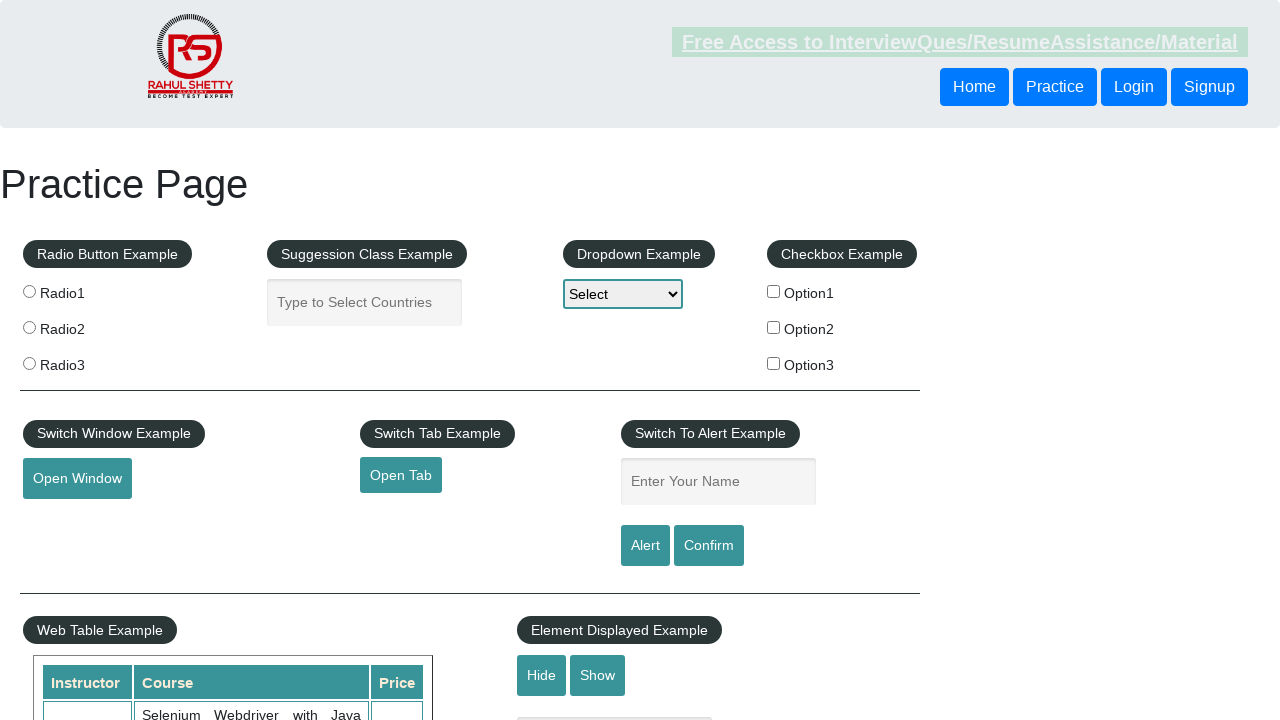

Counted links in first footer column: 5 links found
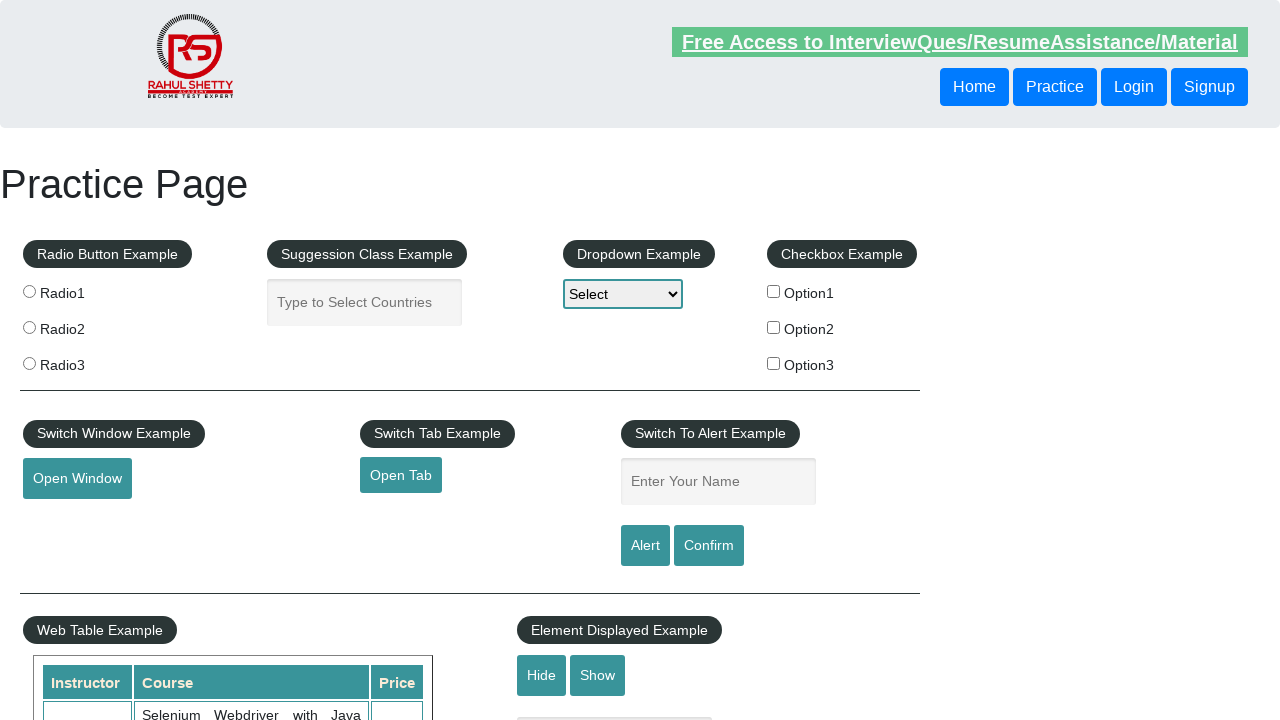

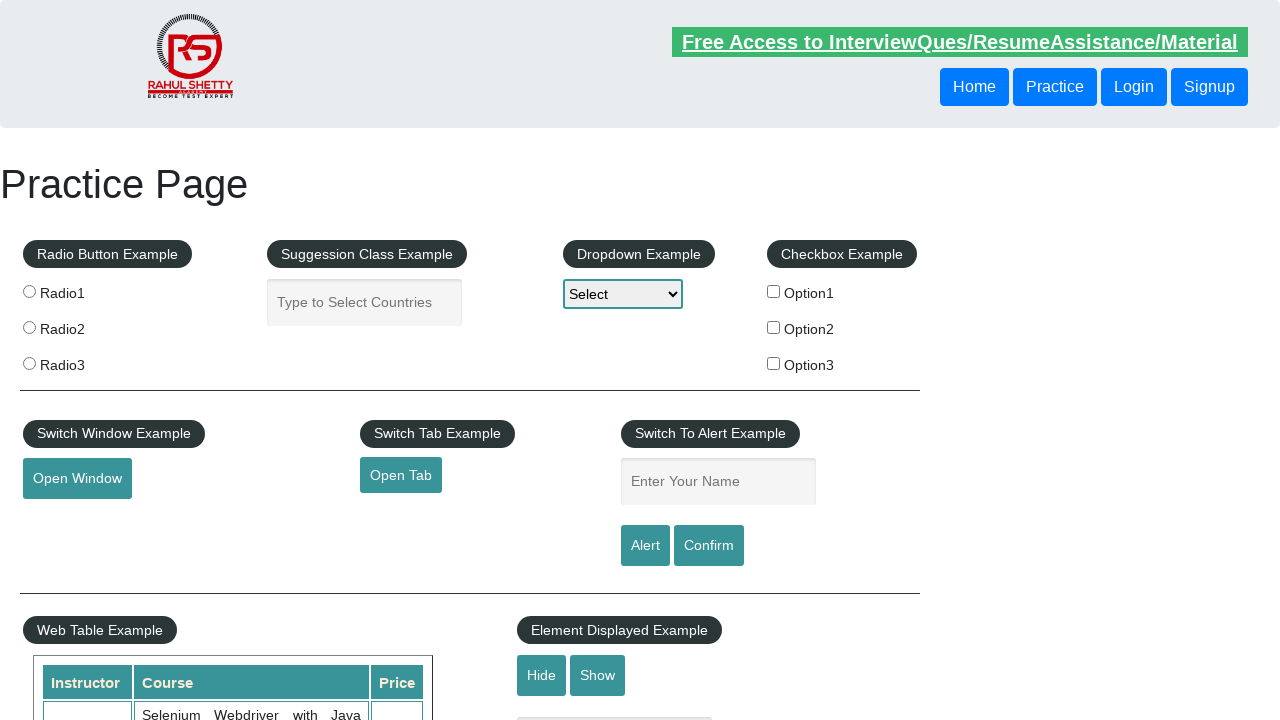